Tests an e-commerce grocery shopping flow by adding items to cart, searching for products, verifying search results, and proceeding through checkout

Starting URL: https://rahulshettyacademy.com/seleniumPractise/#/

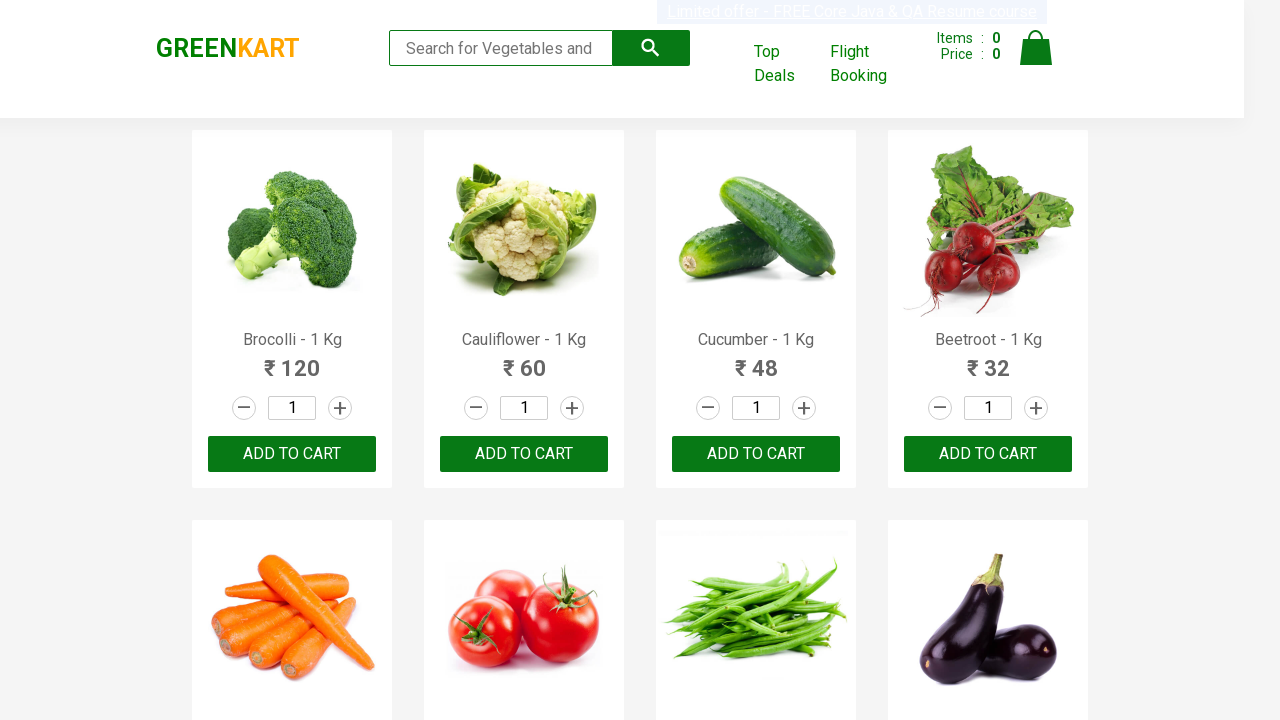

Clicked add to cart button on first product at (292, 454) on :nth-child(1) > .product-action > button
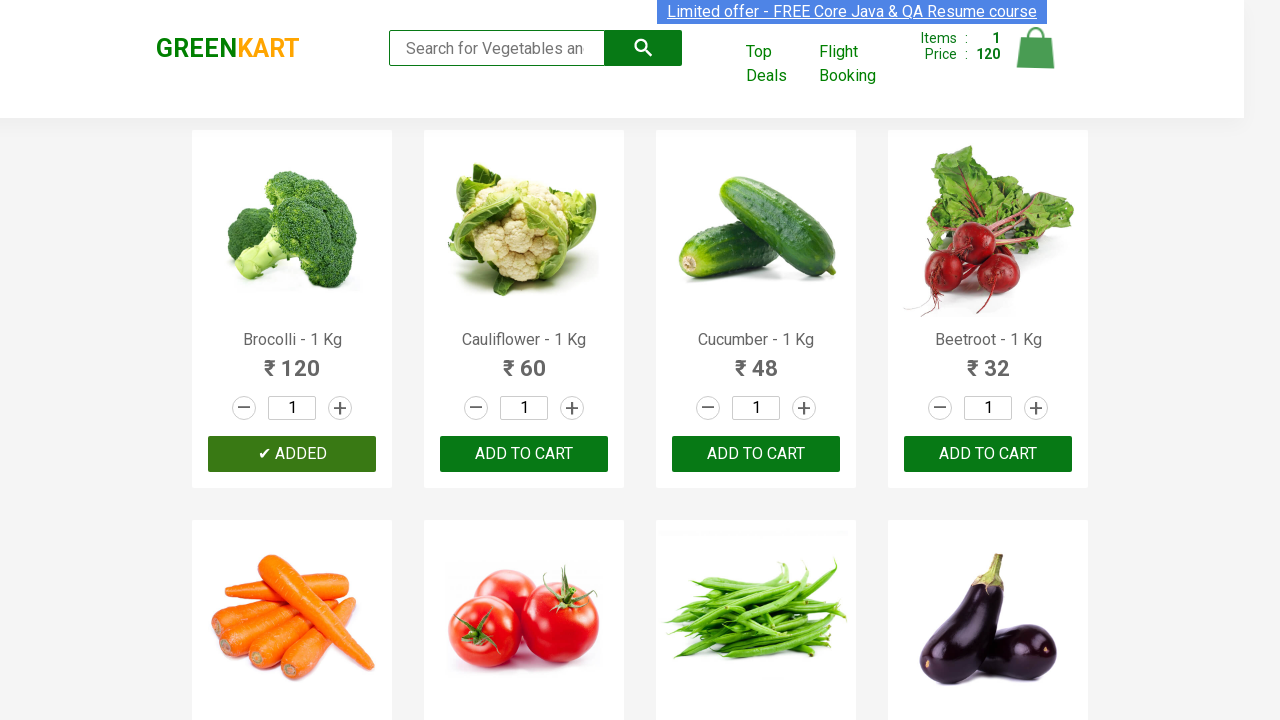

Clicked cart icon to view cart at (1036, 48) on .cart-icon > img
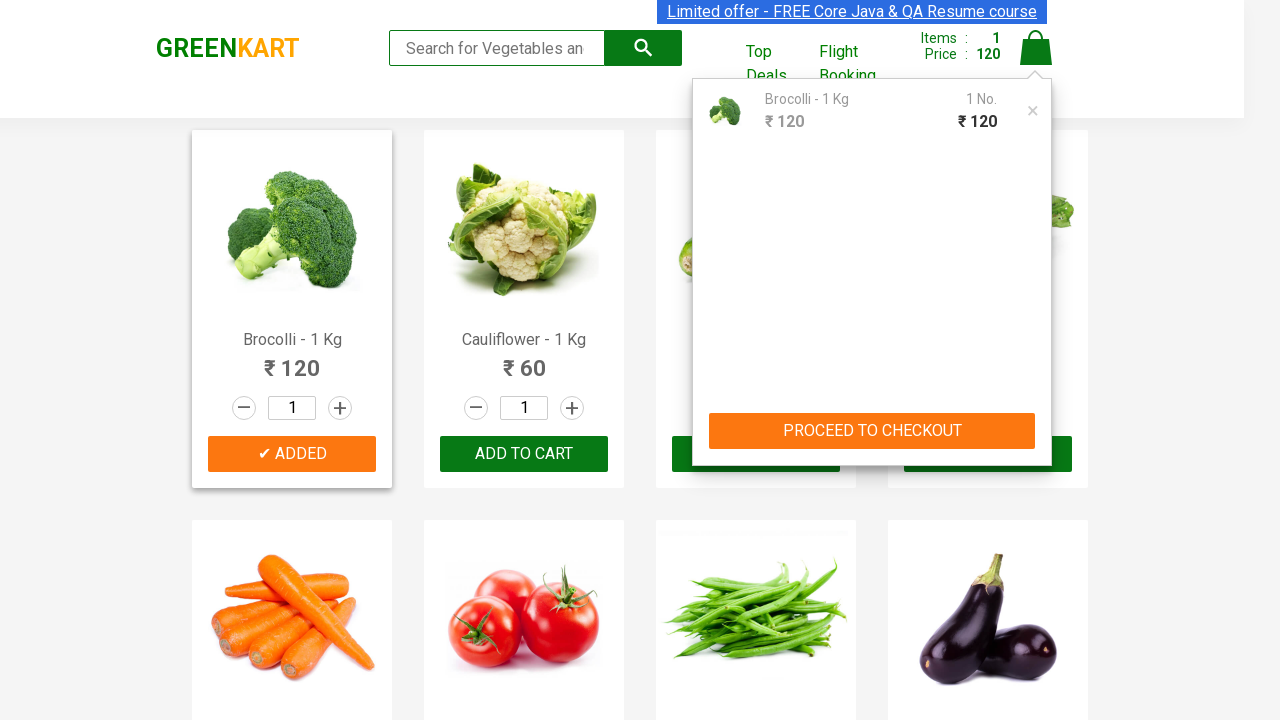

Clicked add to cart button on first product again at (292, 454) on :nth-child(1) > .product-action > button
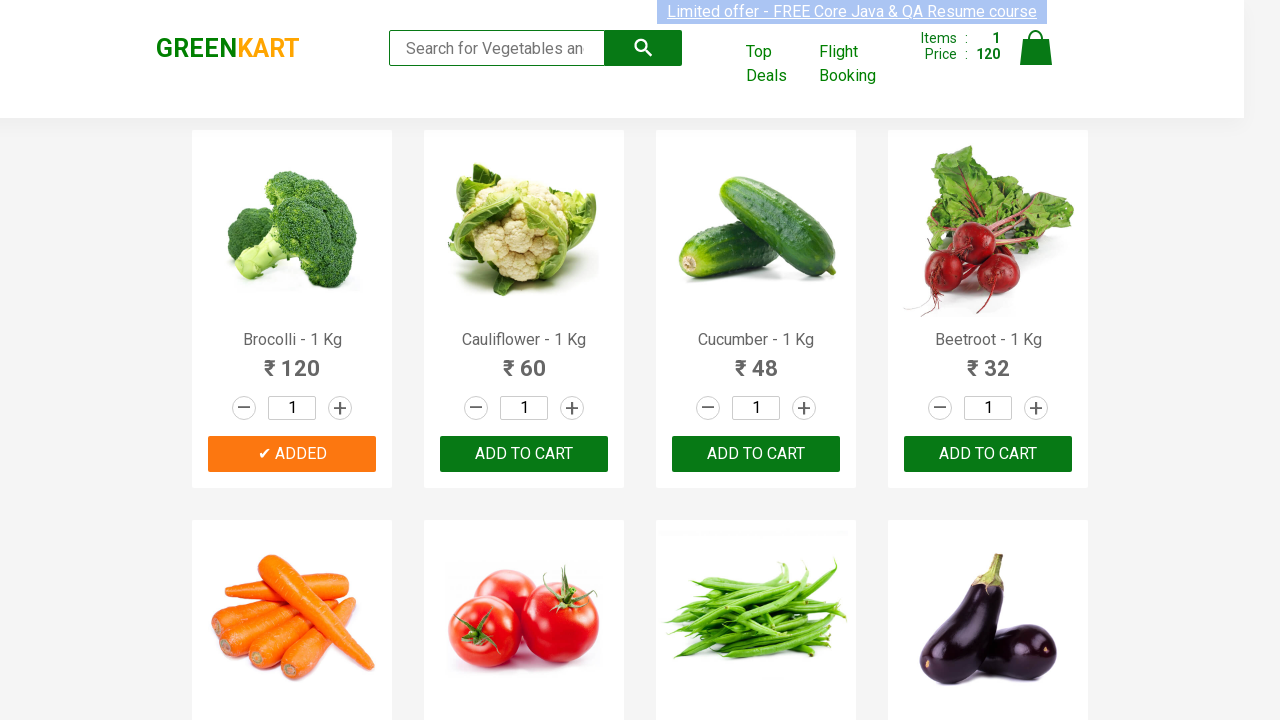

Entered 'ca' in search box on .search-keyword
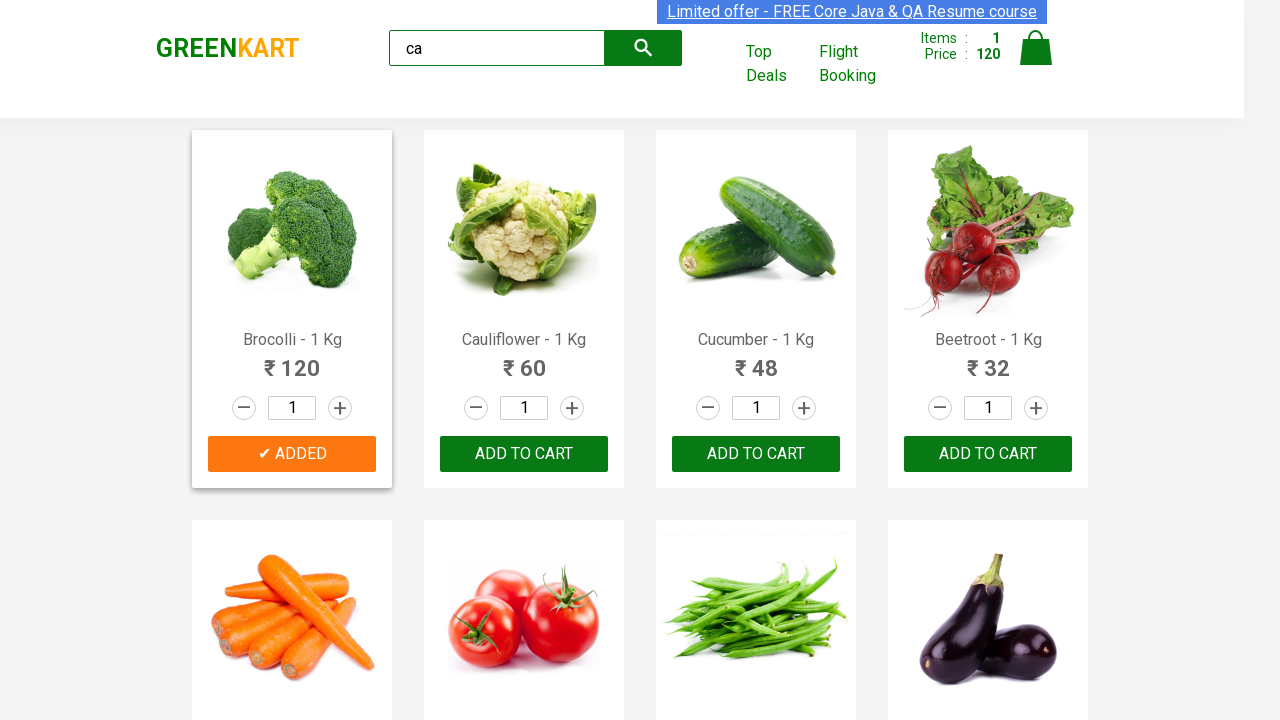

Waited for search results to filter
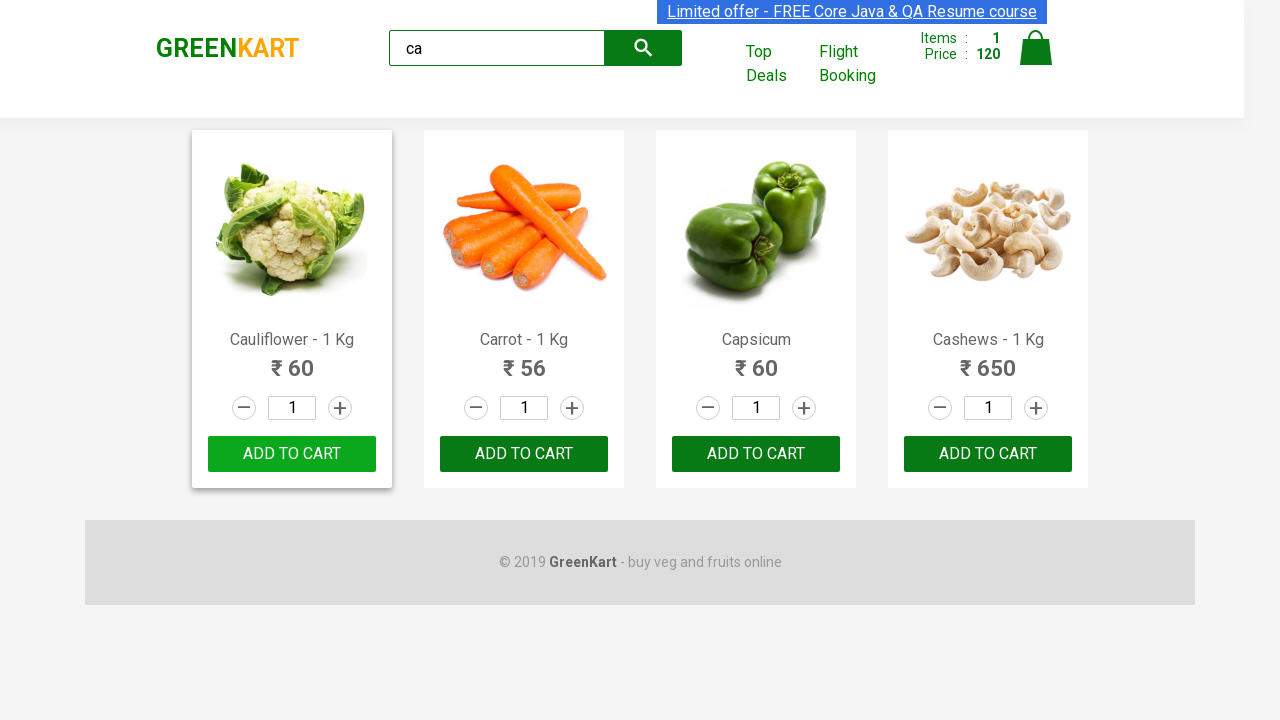

Verified visible products are displayed after search
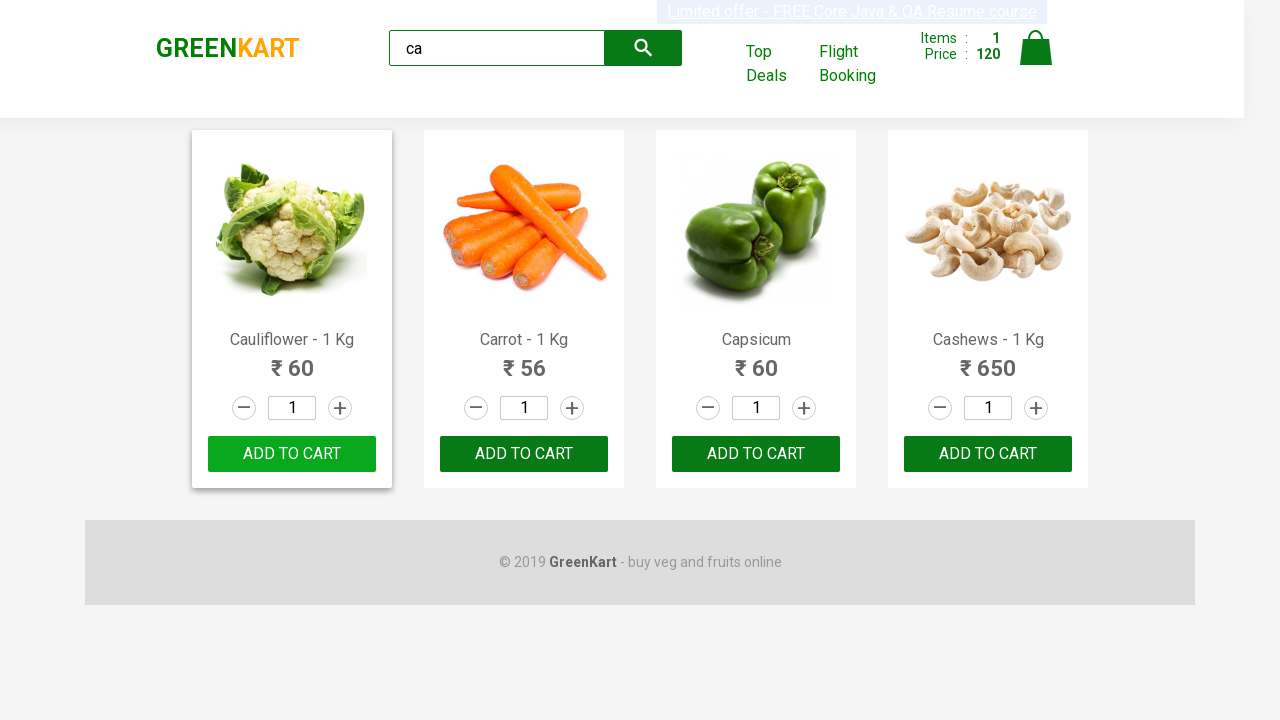

Clicked add to cart on third visible product at (756, 454) on .products .product >> nth=2 >> button:has-text("ADD TO CART")
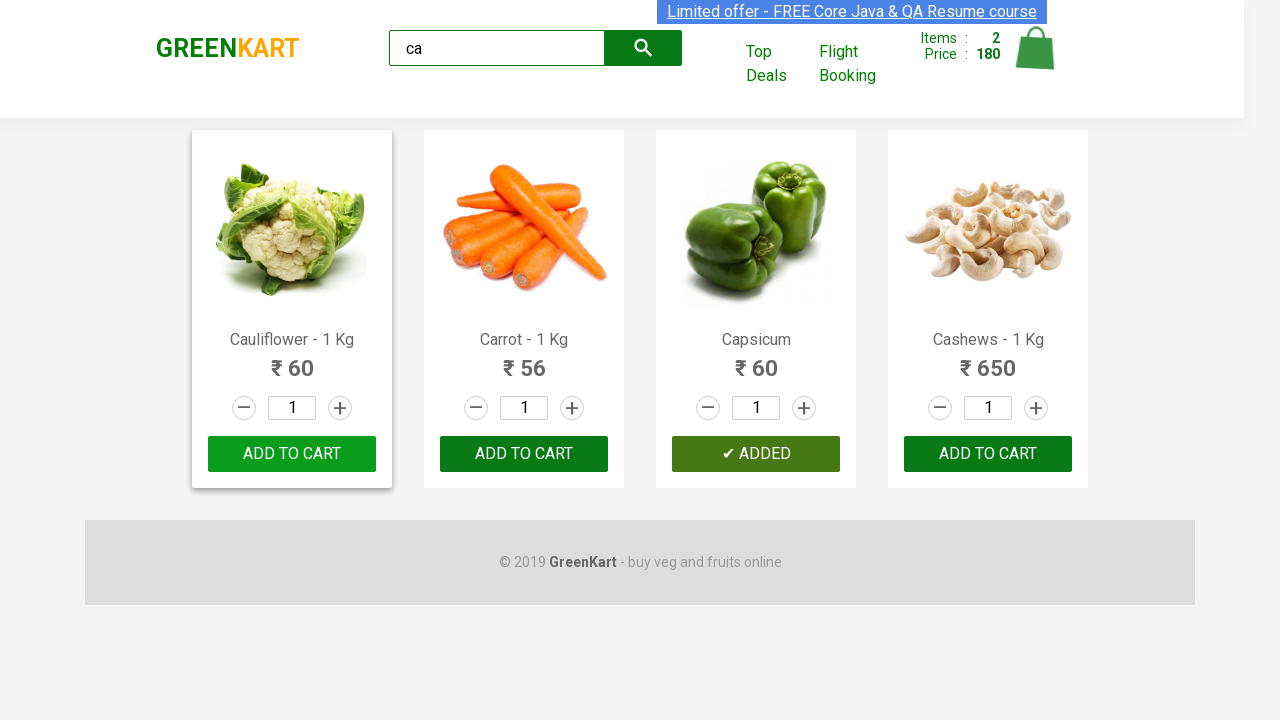

Found and clicked add to cart for cashews product (item 3) at (988, 454) on .products .product >> nth=3 >> button
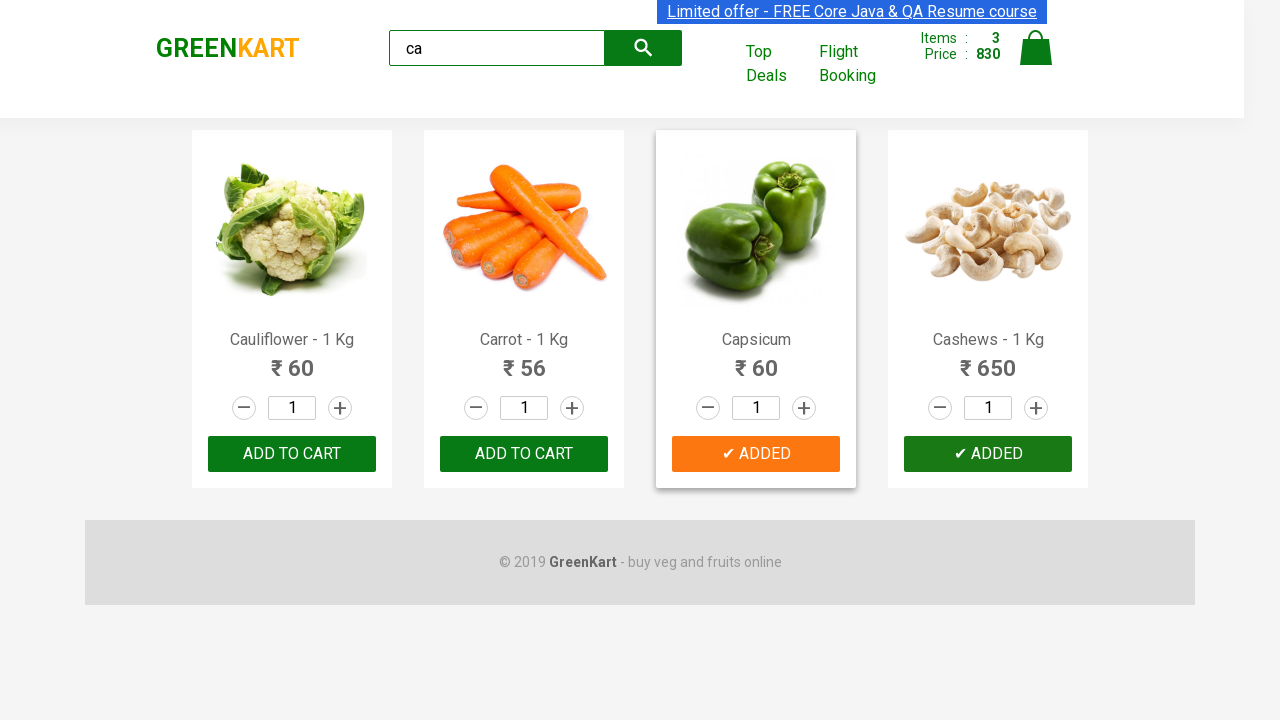

Brand text element is visible
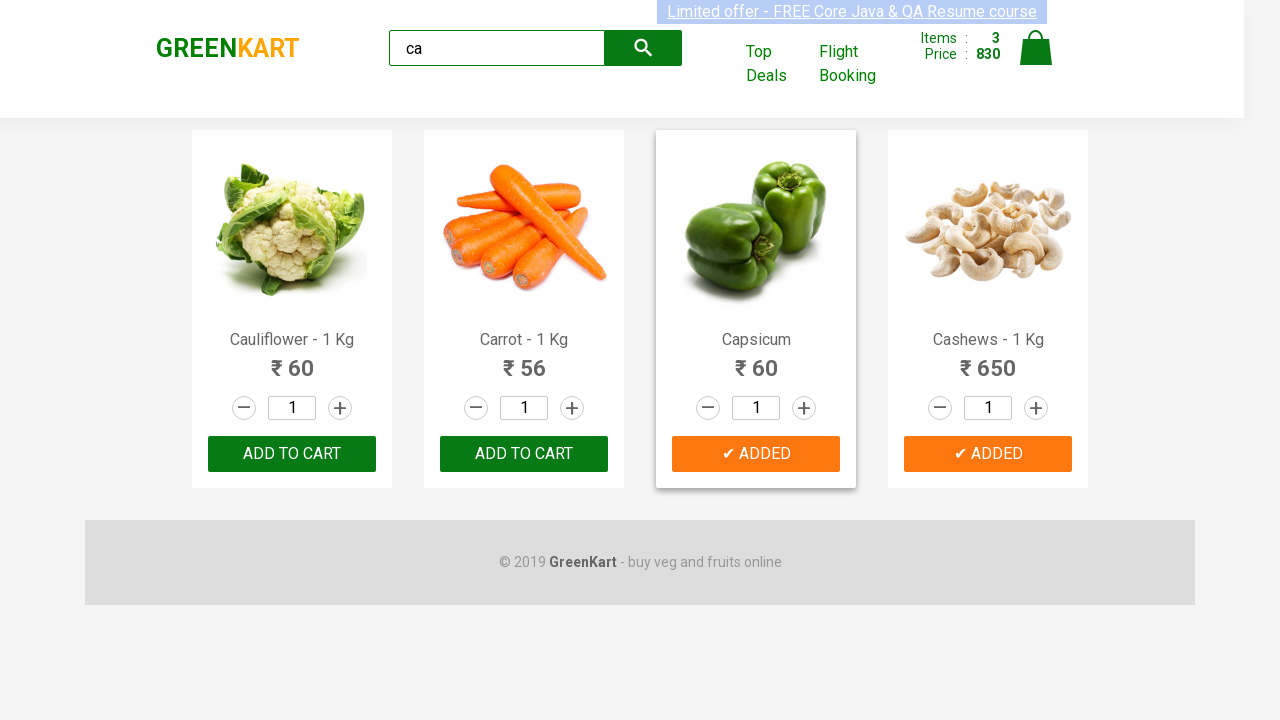

Clicked cart icon to view cart with all items at (1036, 48) on .cart-icon > img
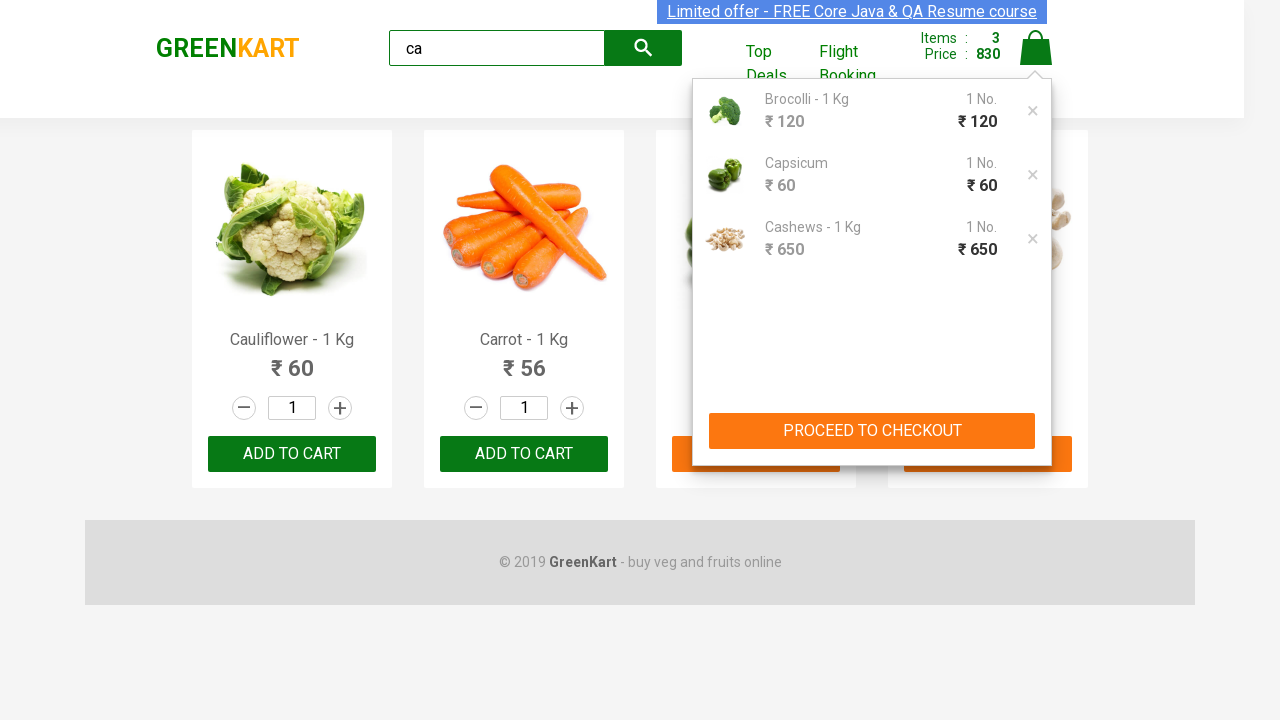

Clicked proceed to checkout button at (872, 431) on text=PROCEED TO CHECKOUT
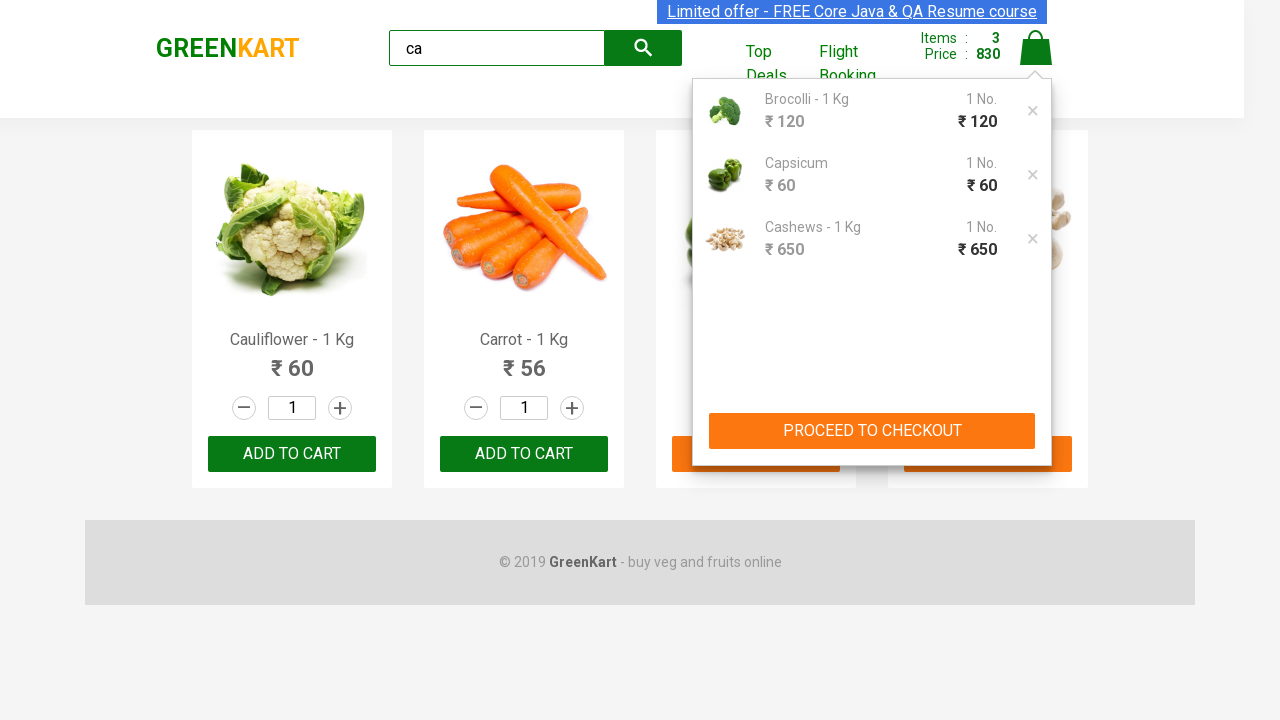

Clicked place order button to complete purchase at (1036, 562) on text=Place Order
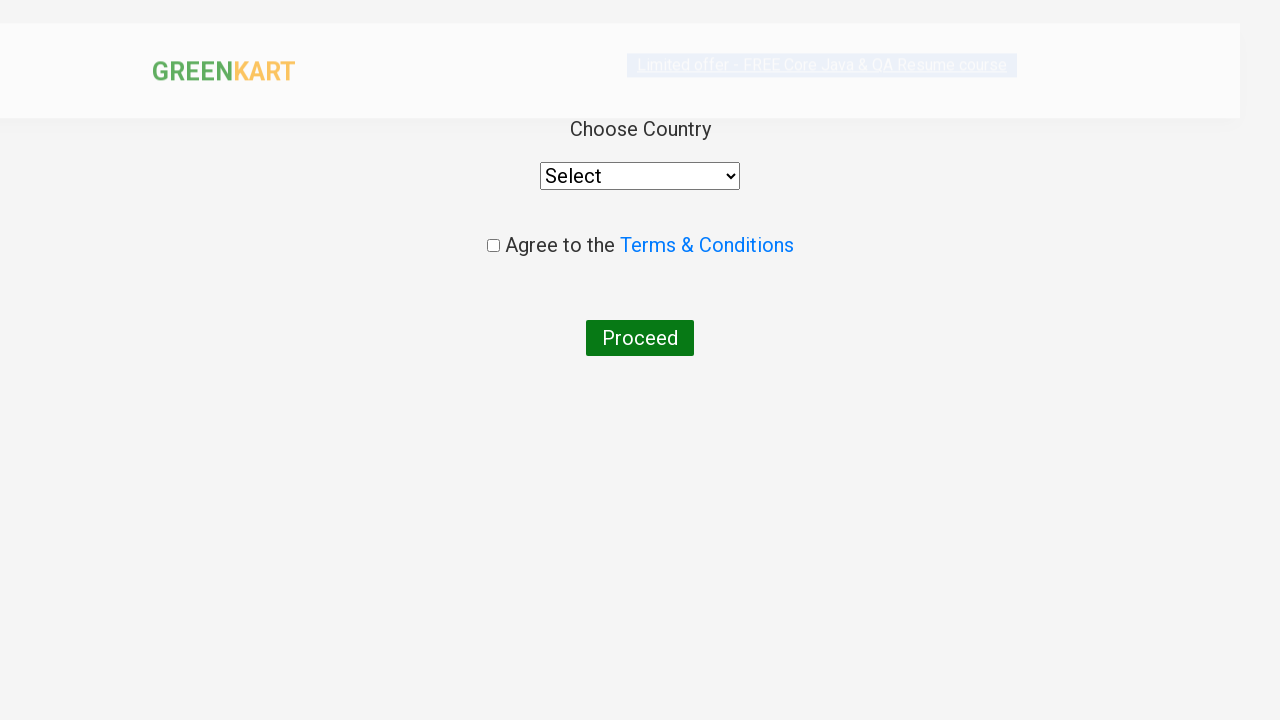

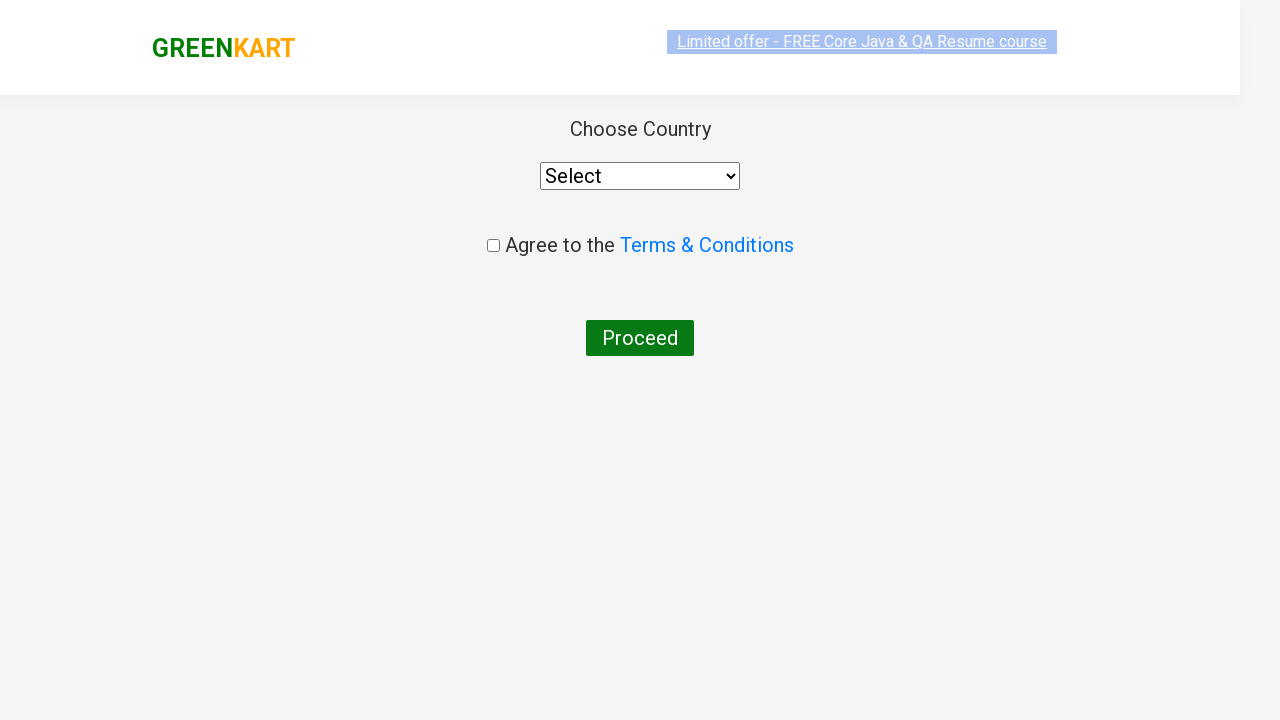